Tests opening a new browser tab by clicking the "New Tab" button on demoqa.com's browser windows demo page

Starting URL: https://demoqa.com/browser-windows

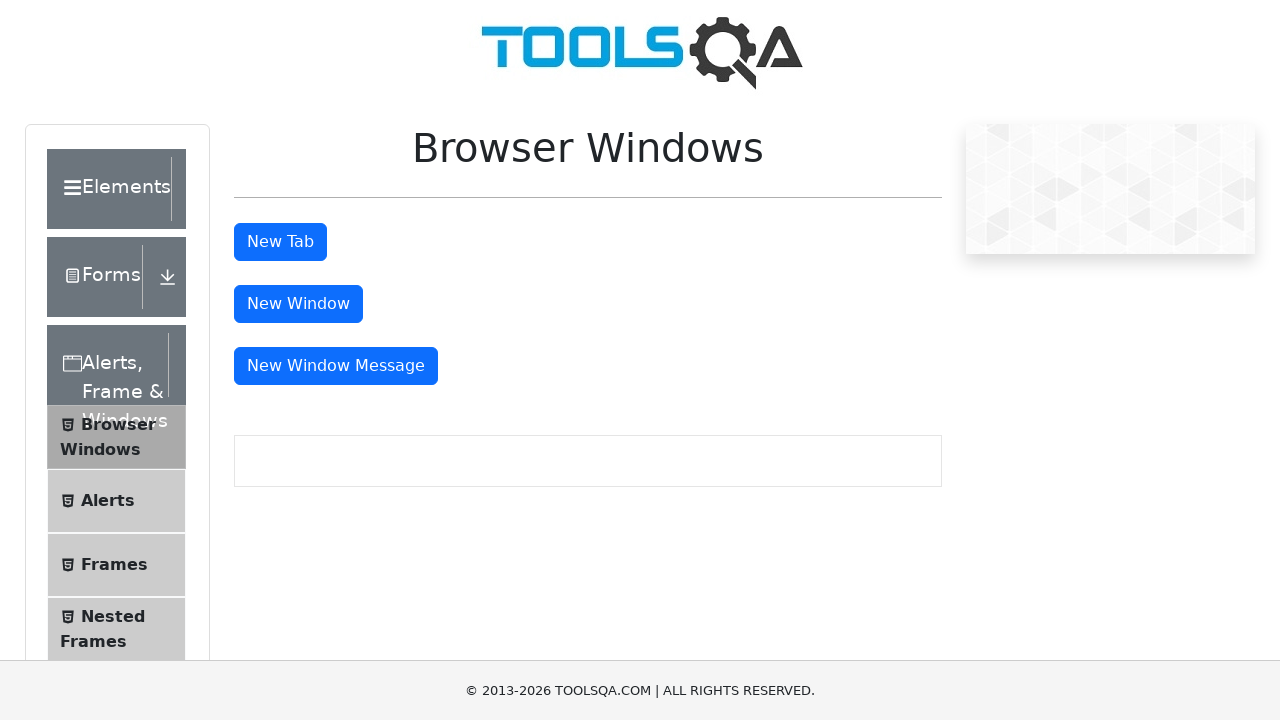

Clicked the 'New Tab' button on the browser windows demo page at (280, 242) on #tabButton
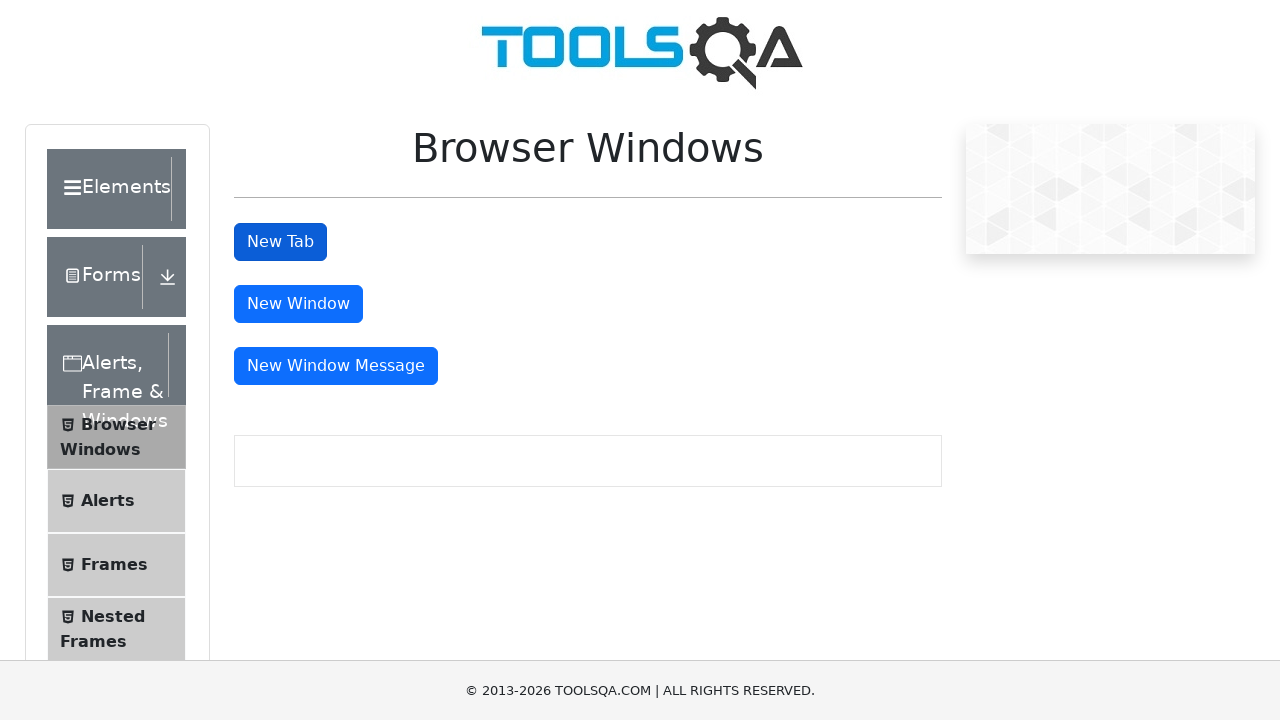

Clicked the 'New Tab' button to trigger new tab opening at (280, 242) on #tabButton
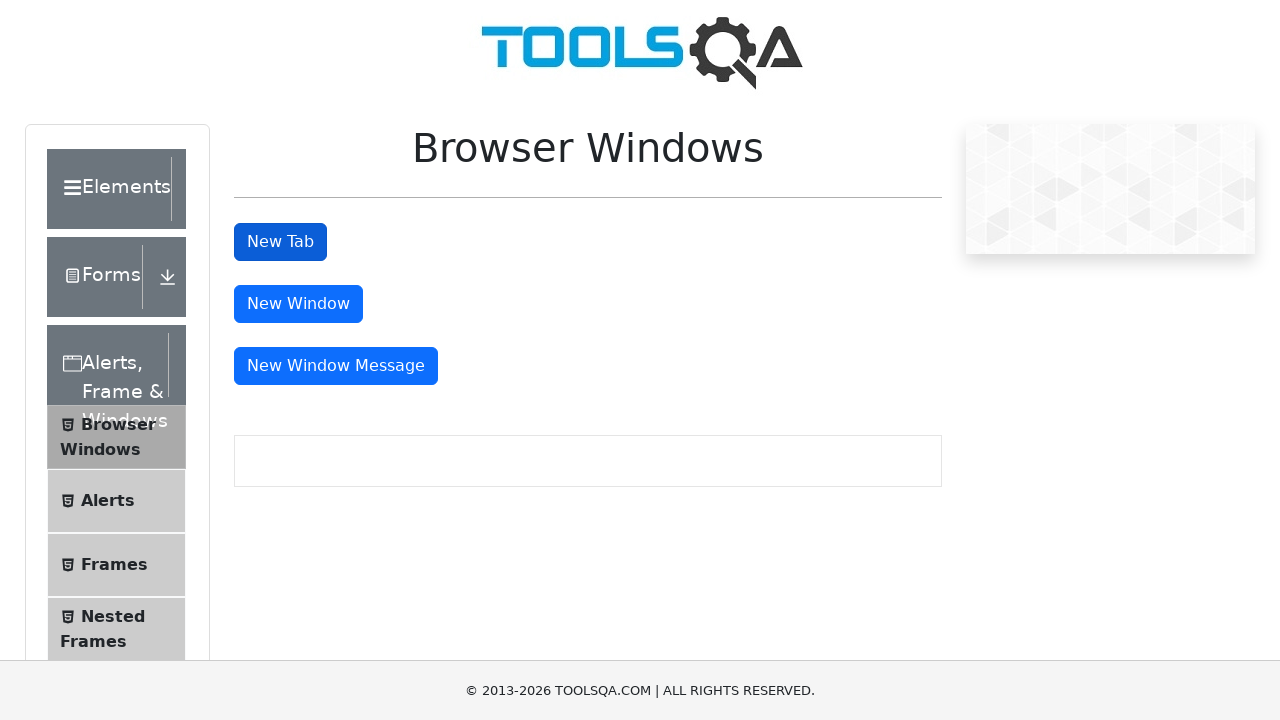

New tab opened and switched to it
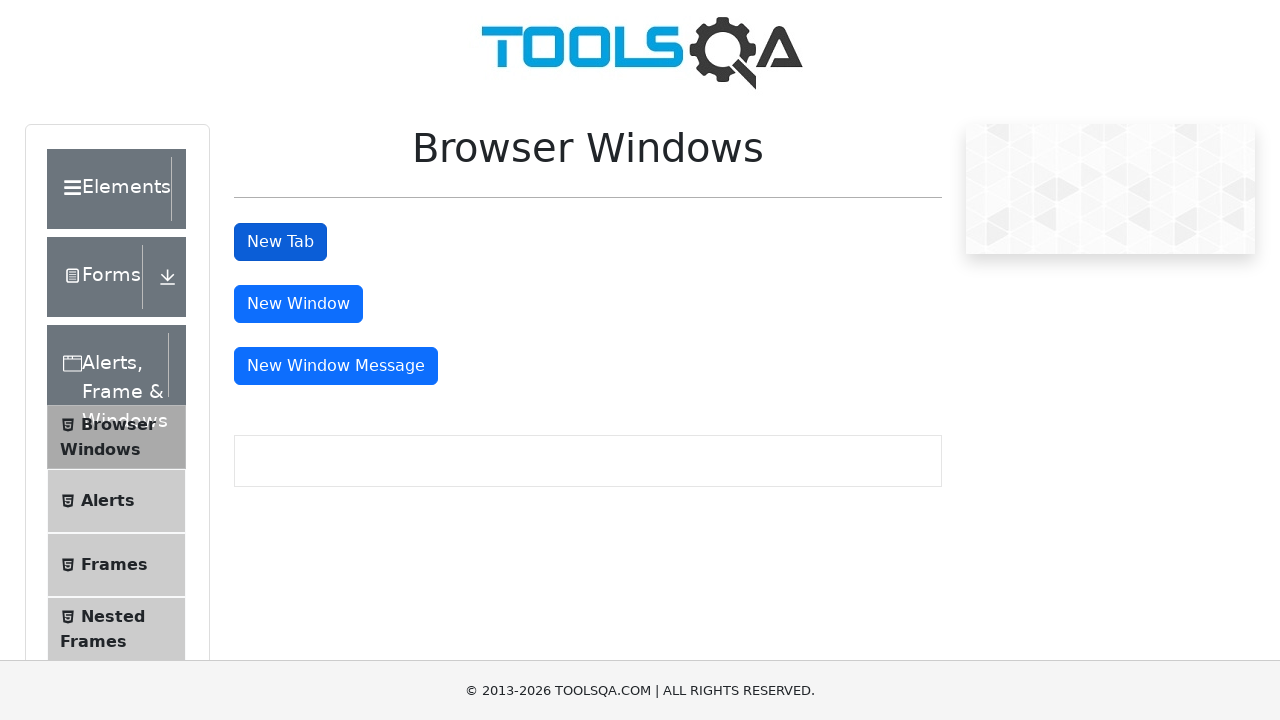

New tab page fully loaded
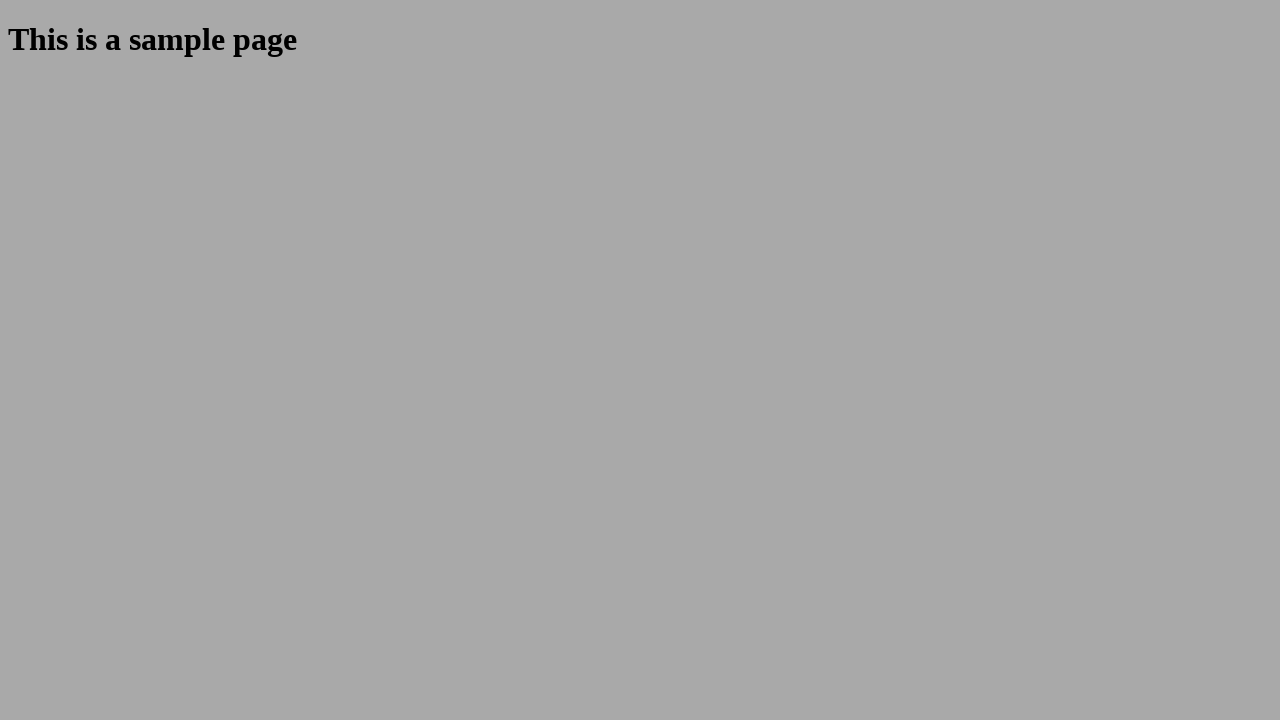

Sample heading element found on new tab page
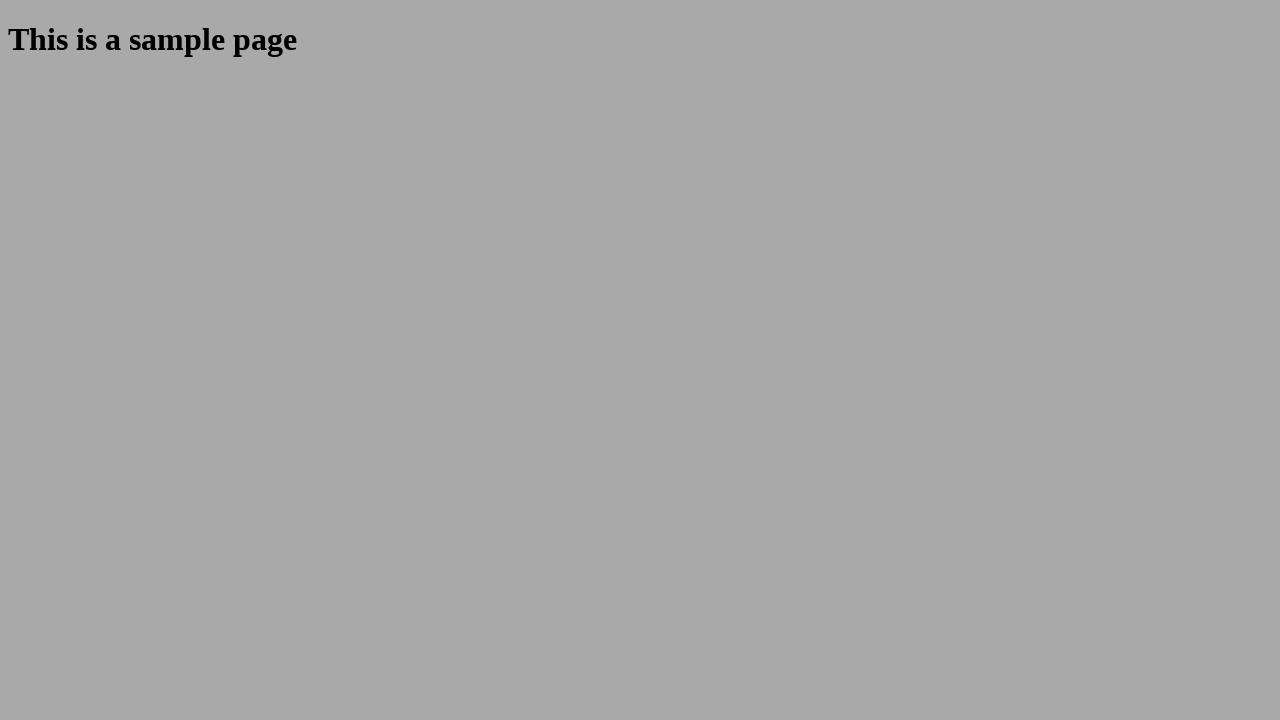

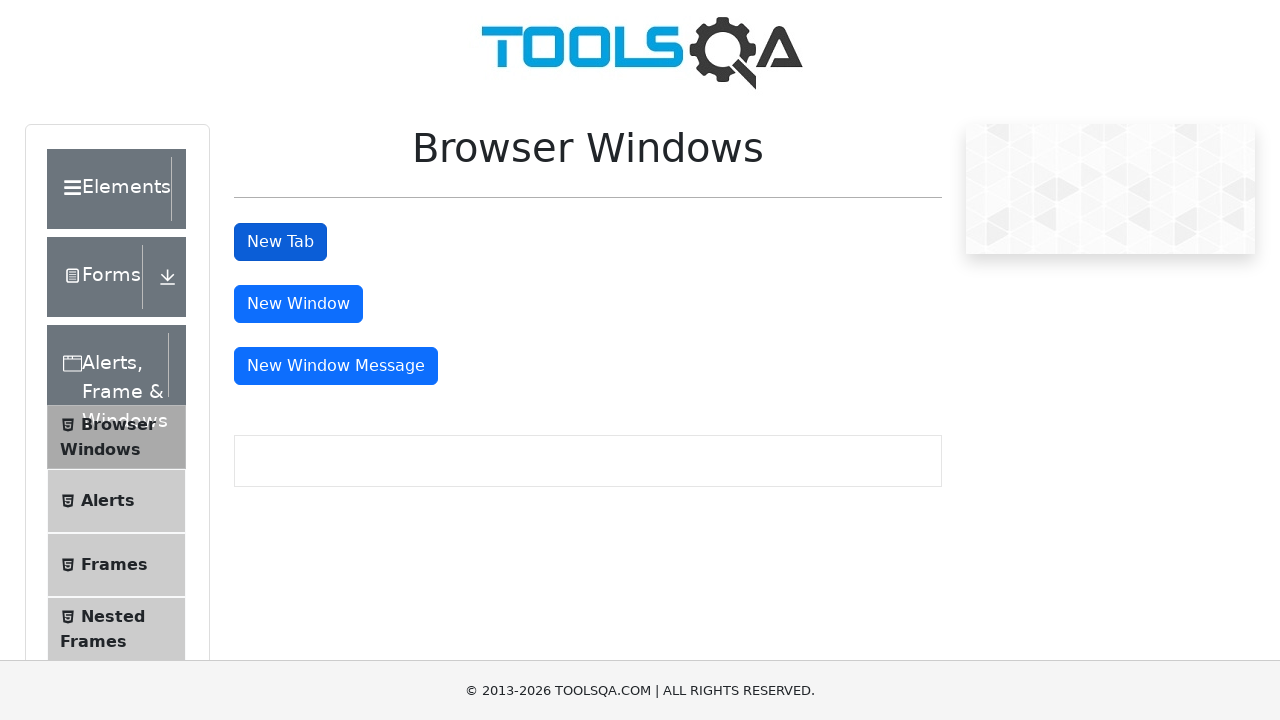